Tests that the form cannot be submitted when no data is entered, verifying that the results table does not appear

Starting URL: https://demoqa.com/

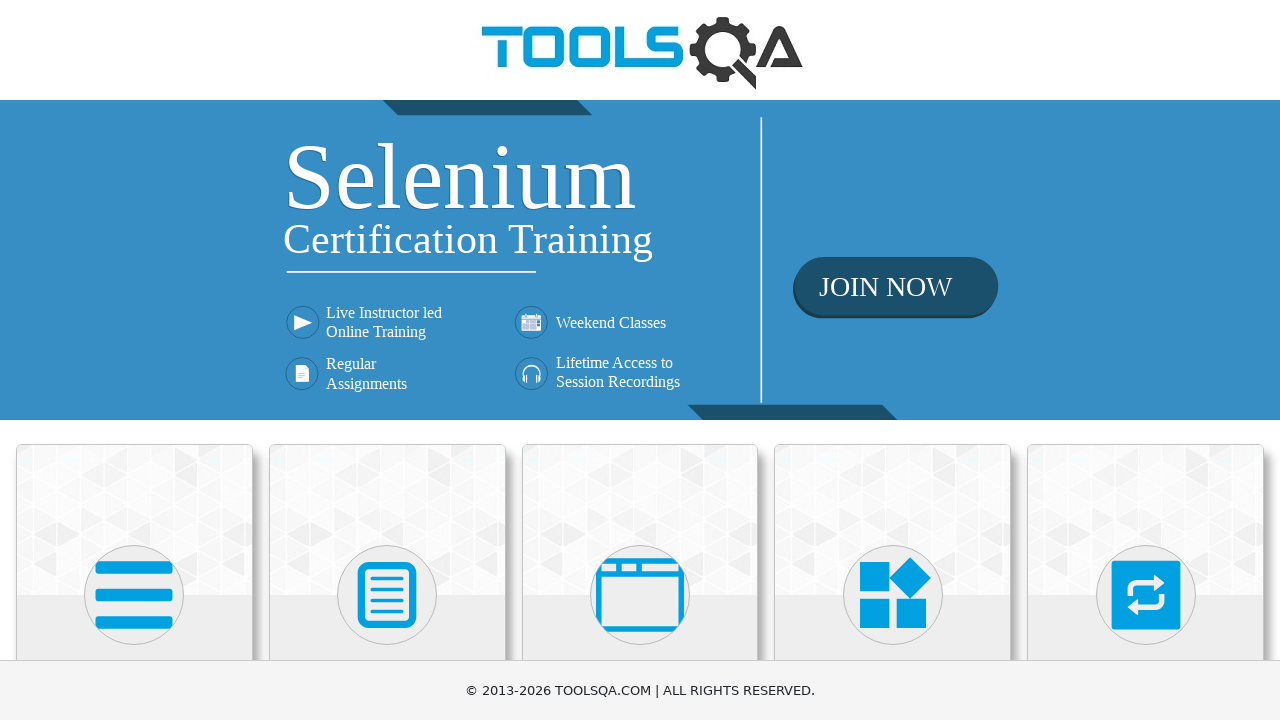

Clicked on Forms section at (387, 360) on text=Forms
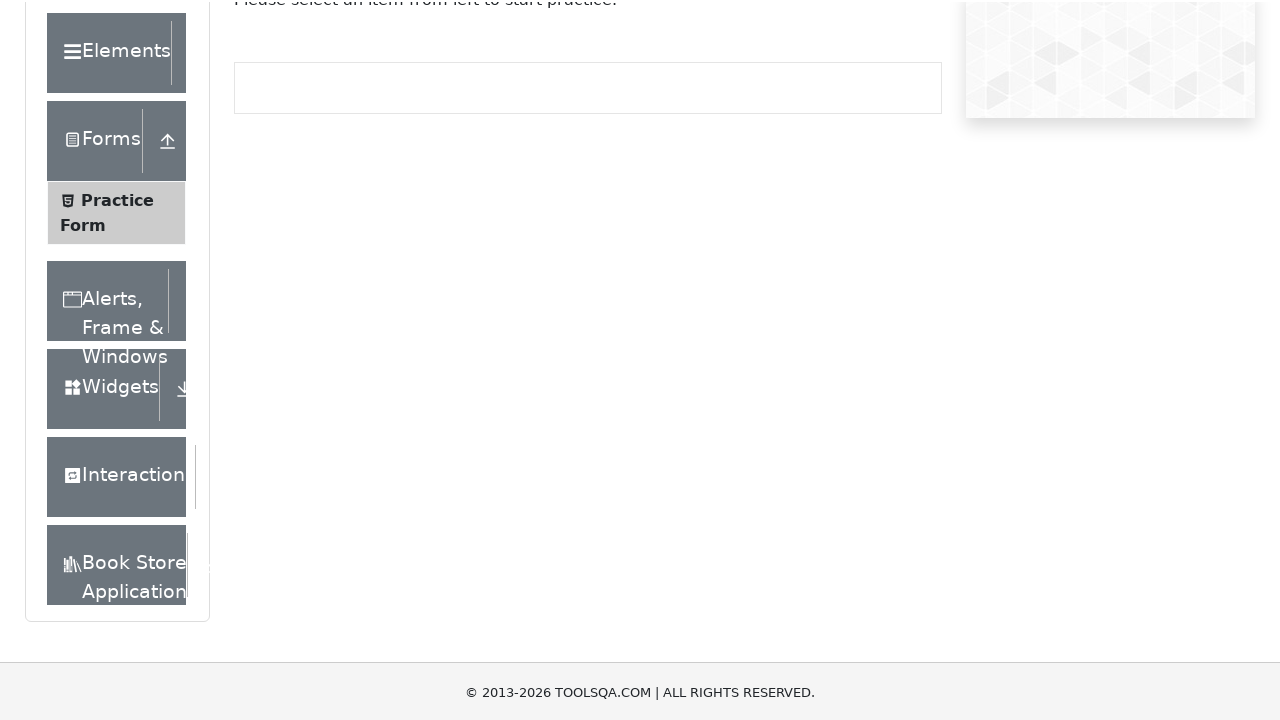

Clicked on Practice Form in sidebar at (117, 336) on text=Practice Form
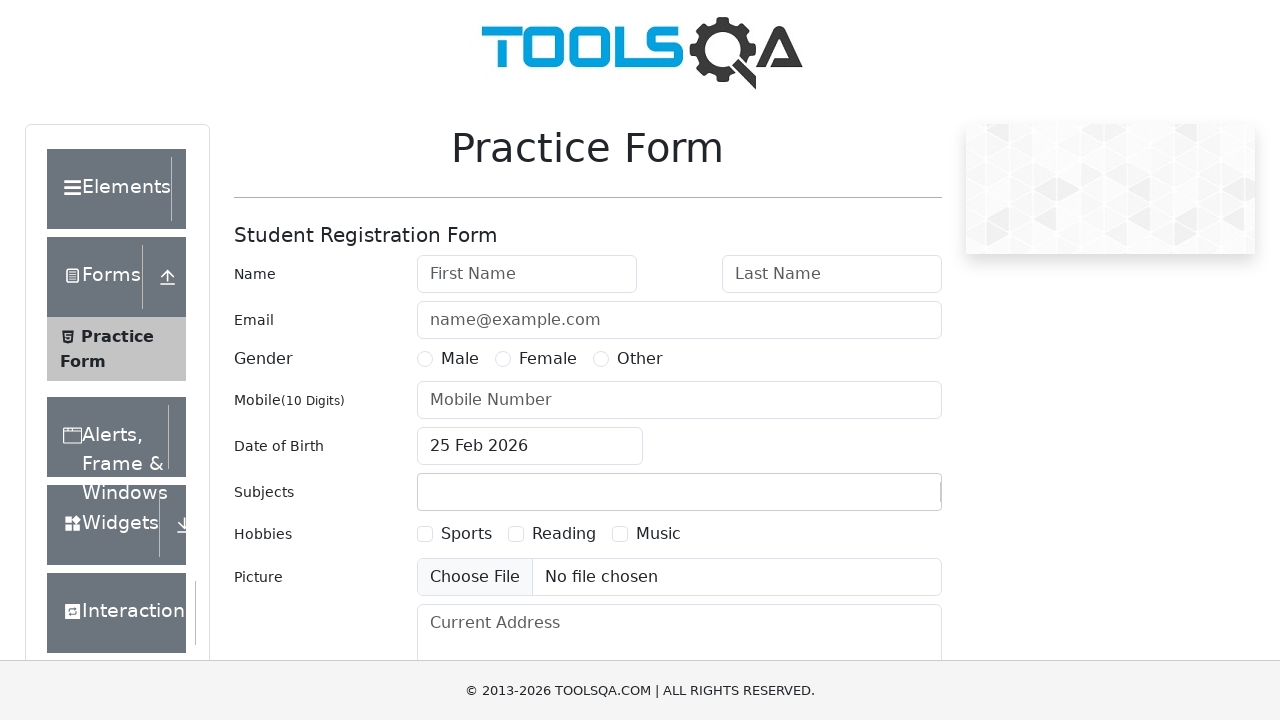

Scrolled to submit button
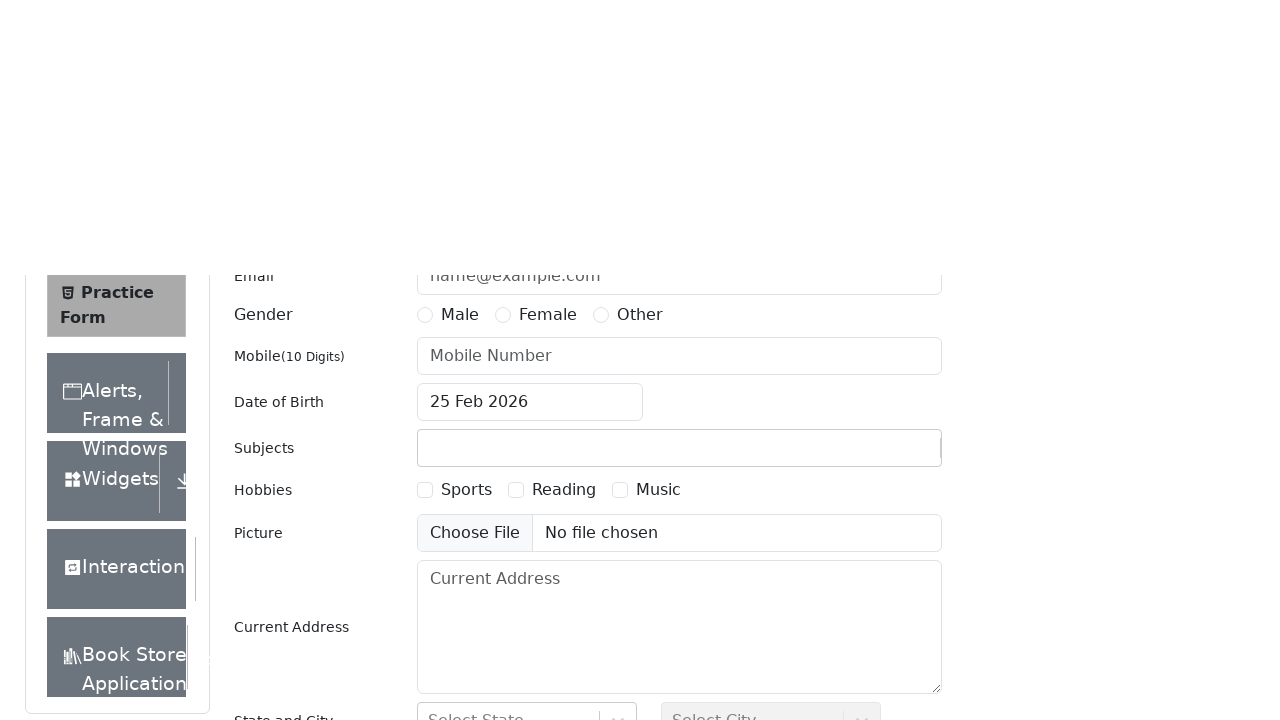

Verified that results table is not displayed - form validation prevents submission without required fields
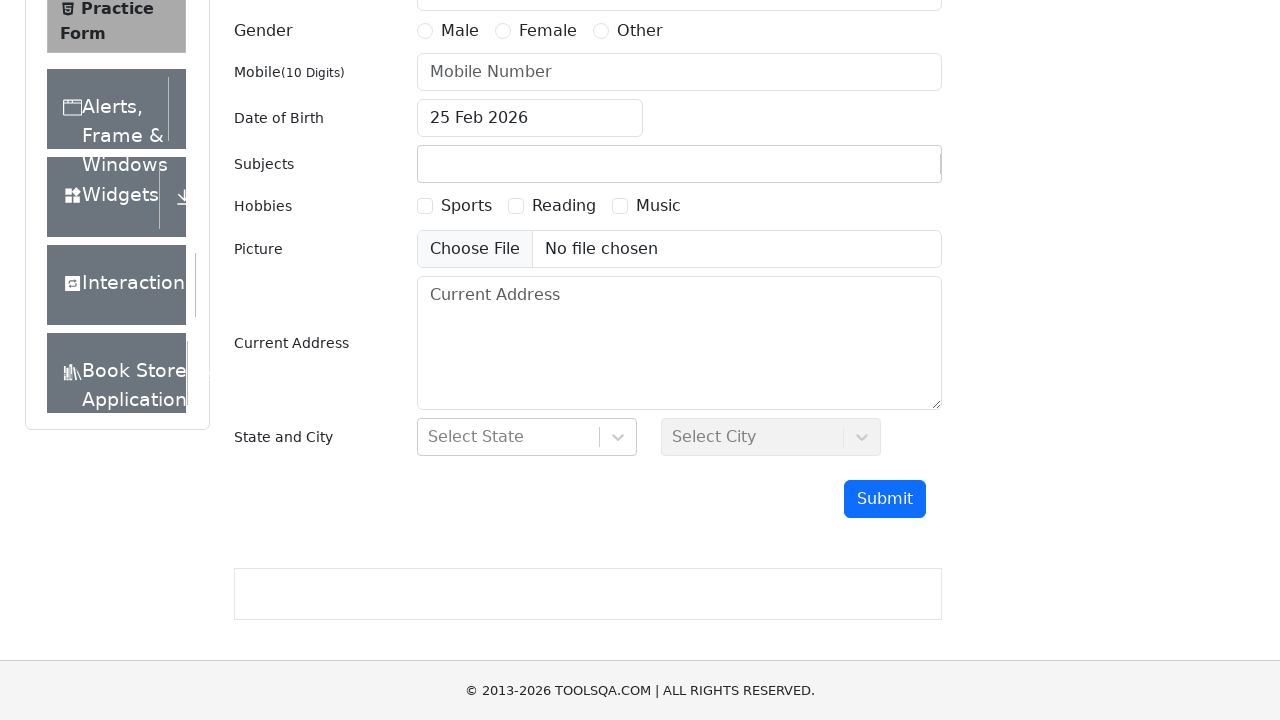

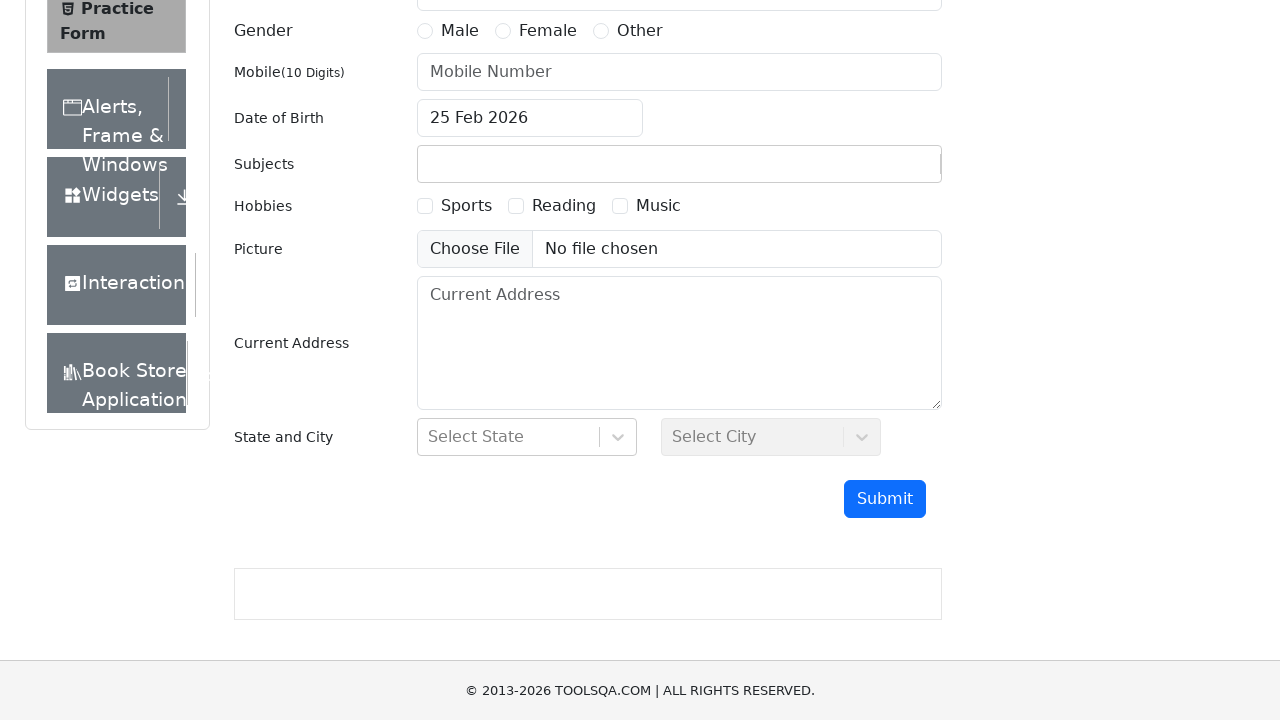